Tests nested iframe navigation by switching through multiple frames and entering text in an input field within the inner frame

Starting URL: http://demo.automationtesting.in/Frames.html

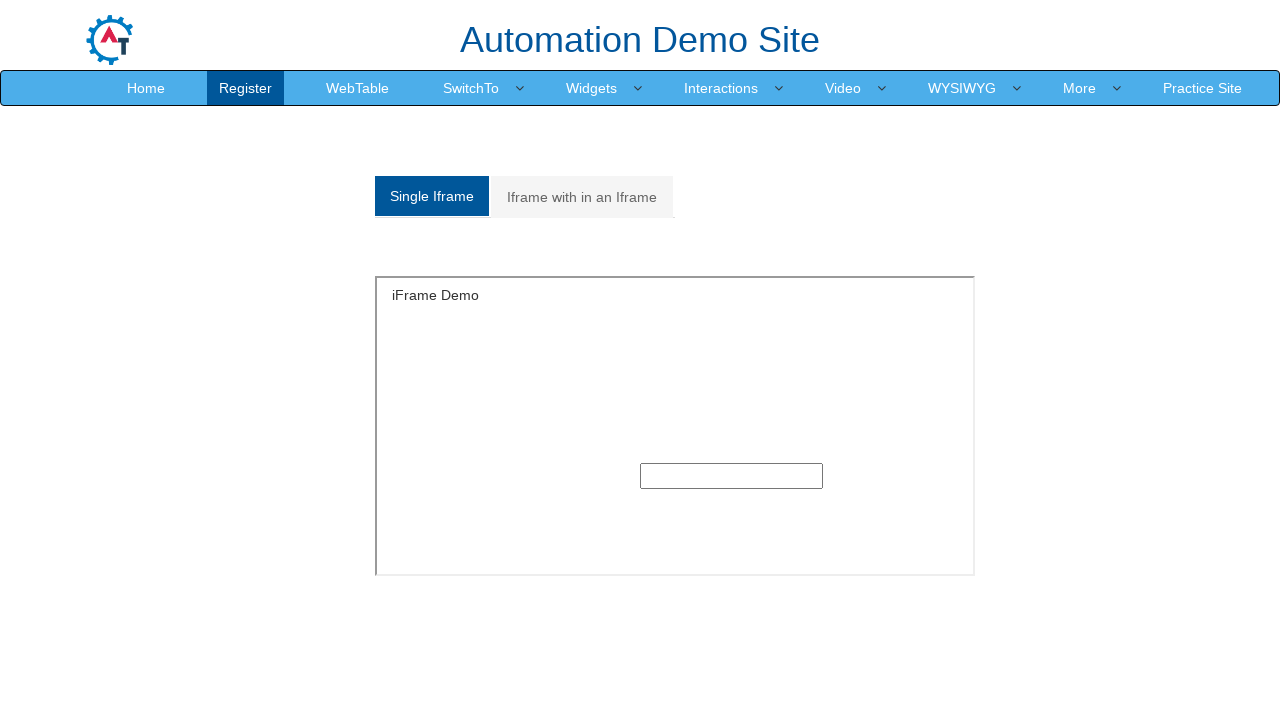

Clicked on 'Iframe with in an Iframe' tab to display nested frames at (582, 197) on xpath=//a[contains(text(), 'Iframe with in an Iframe')]
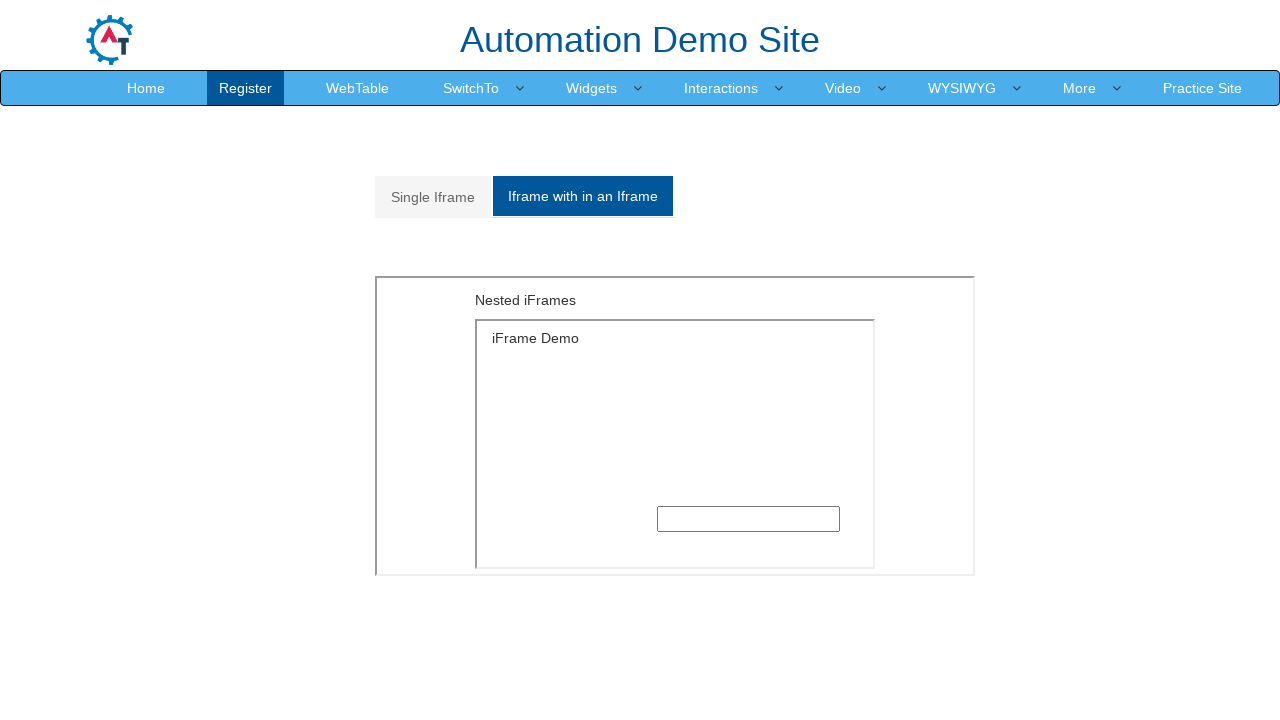

Located outer frame using xpath
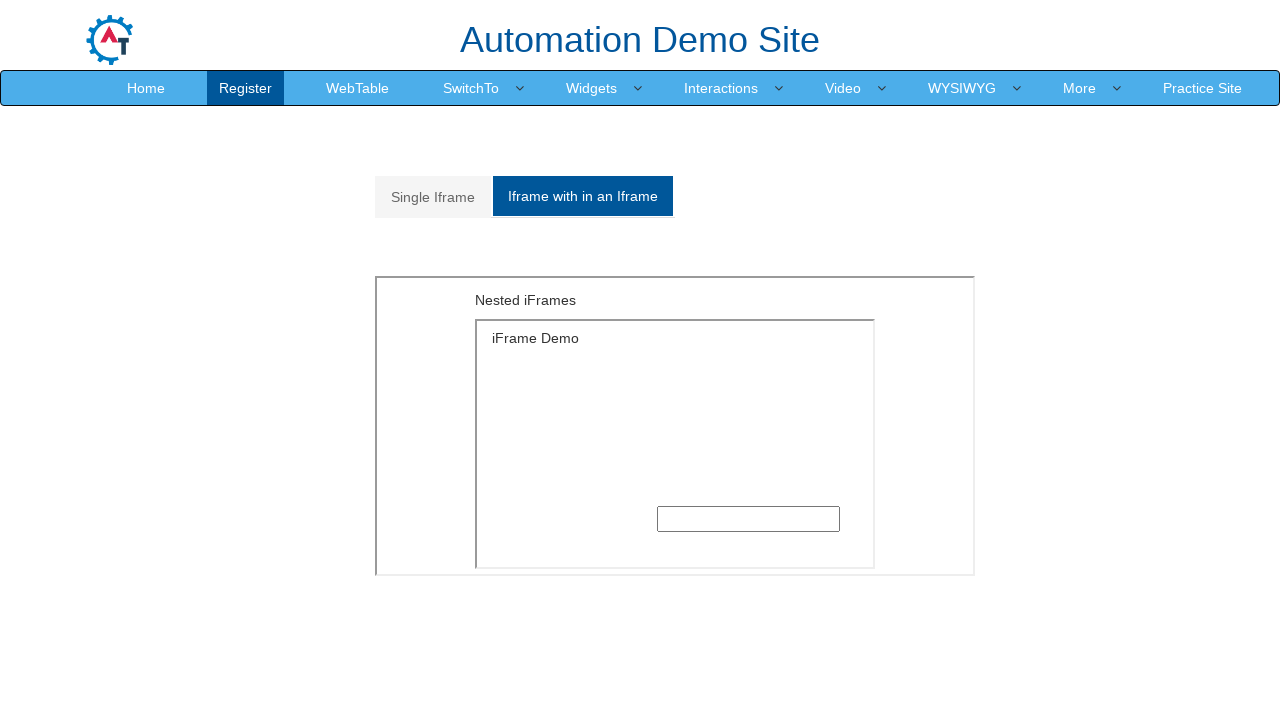

Located inner frame within the outer frame using xpath
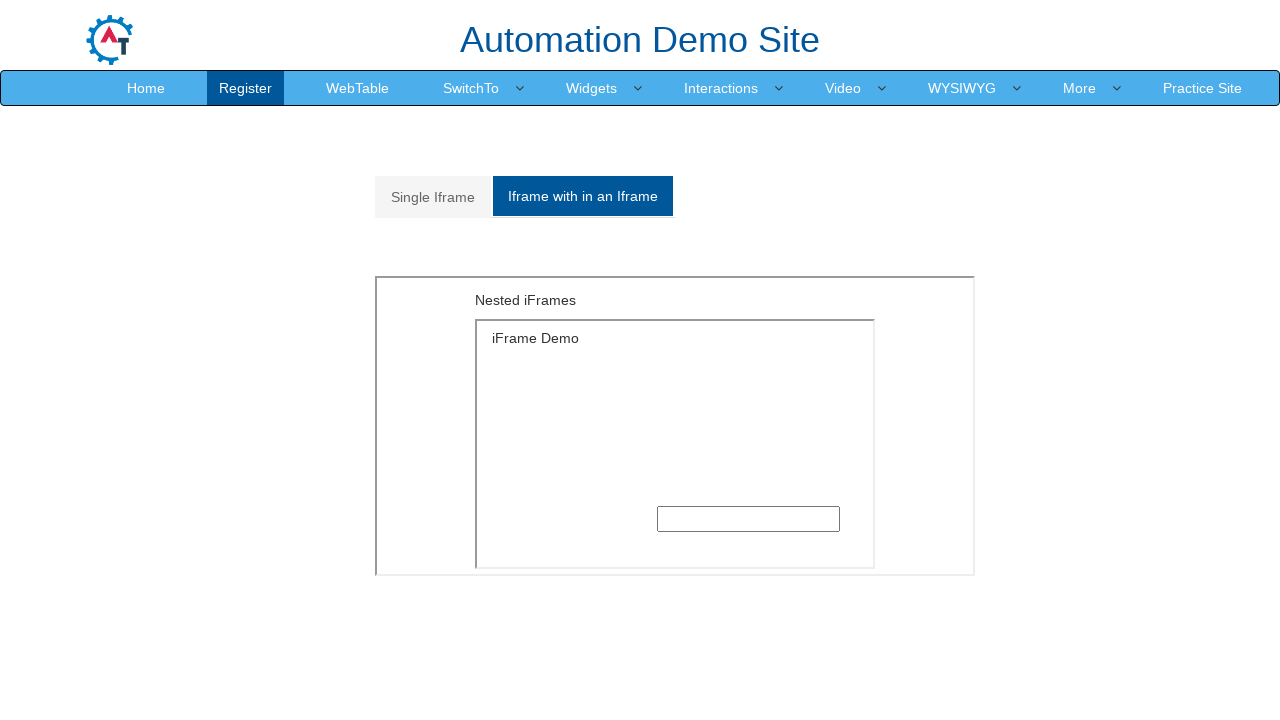

Entered 'Well done!!' text in the input field within the inner frame on xpath=//*[@id='Multiple']/iframe >> internal:control=enter-frame >> xpath=/html/
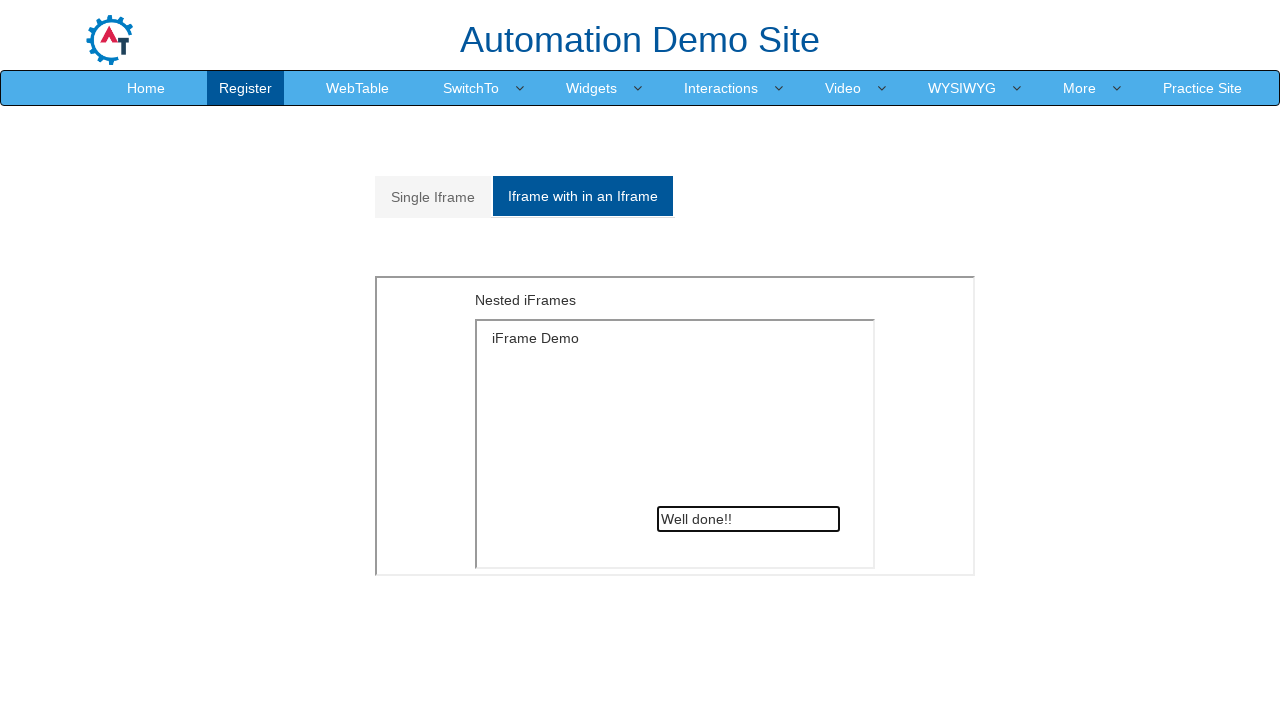

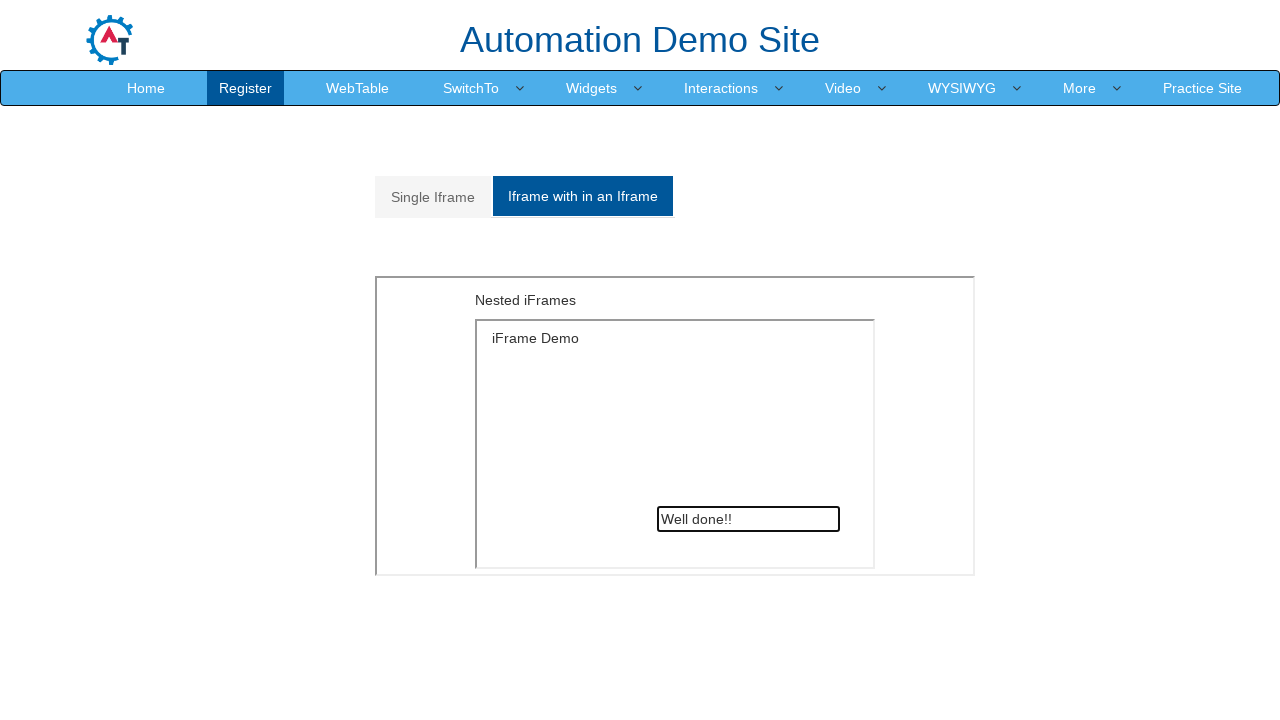